Tests selecting a radio button (radio3) and verifies it becomes selected

Starting URL: https://rahulshettyacademy.com/AutomationPractice/

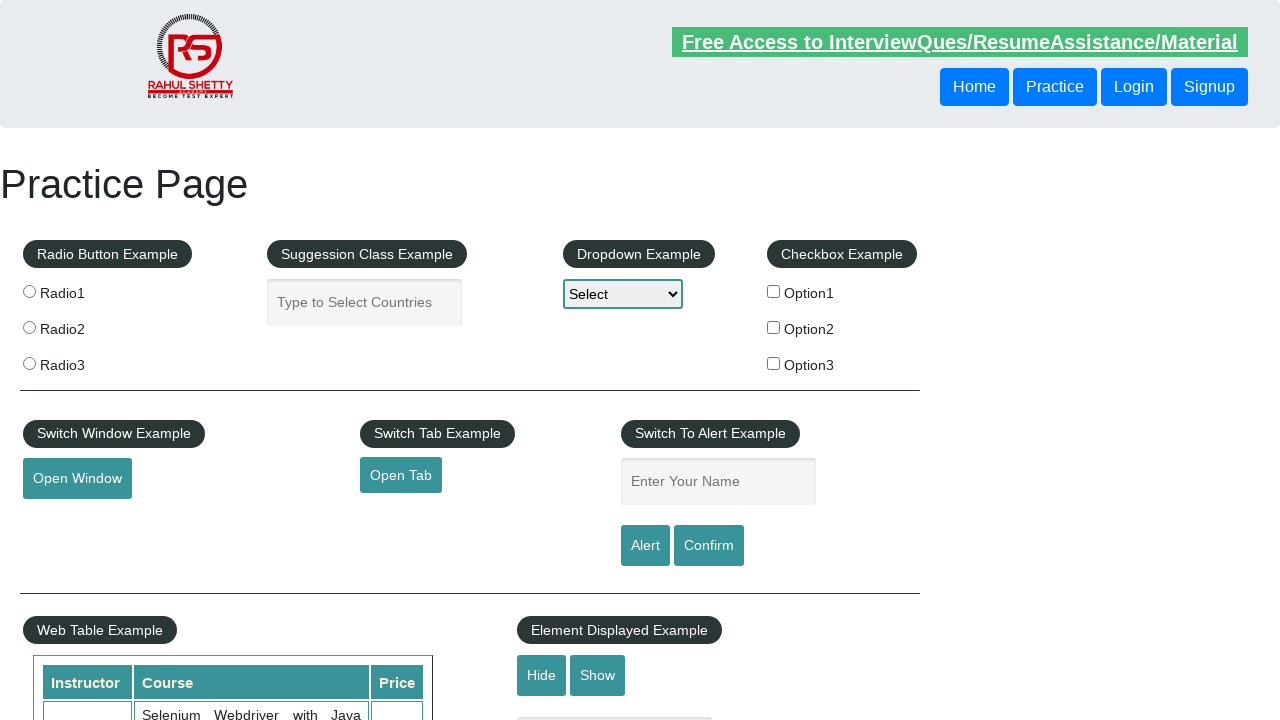

Clicked radio button 3 at (29, 363) on input[value='radio3']
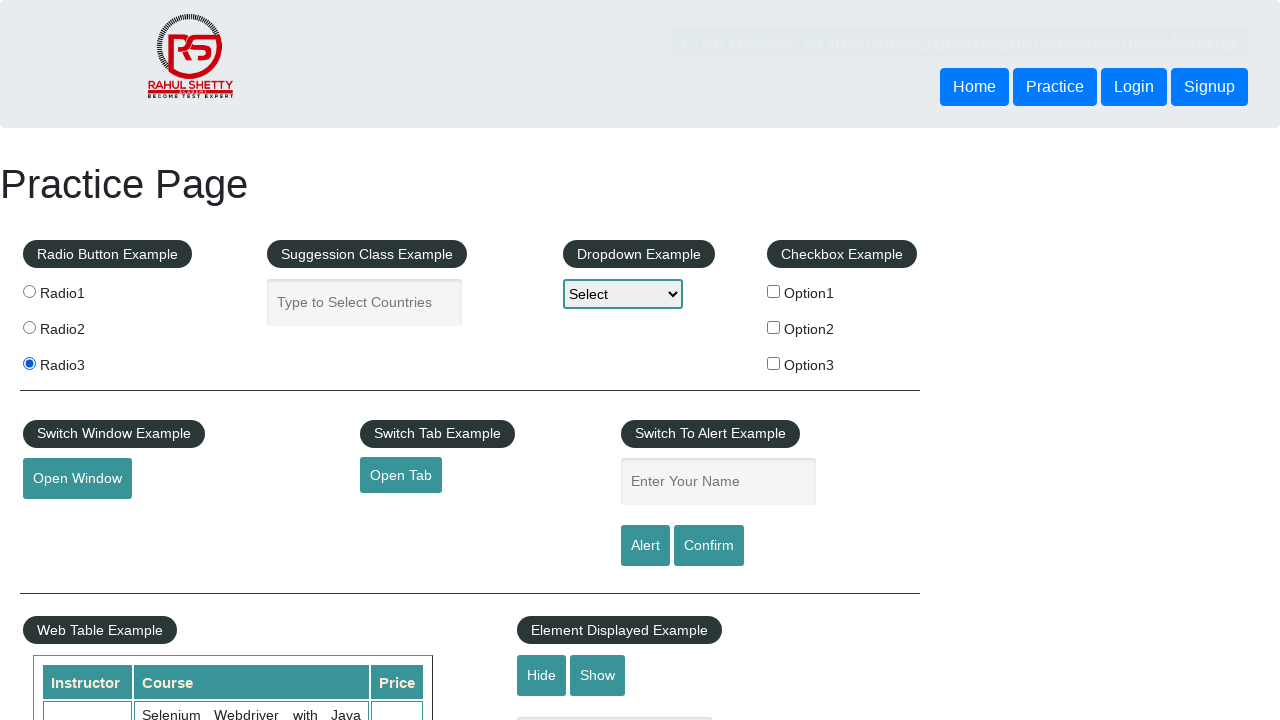

Verified radio button 3 is selected
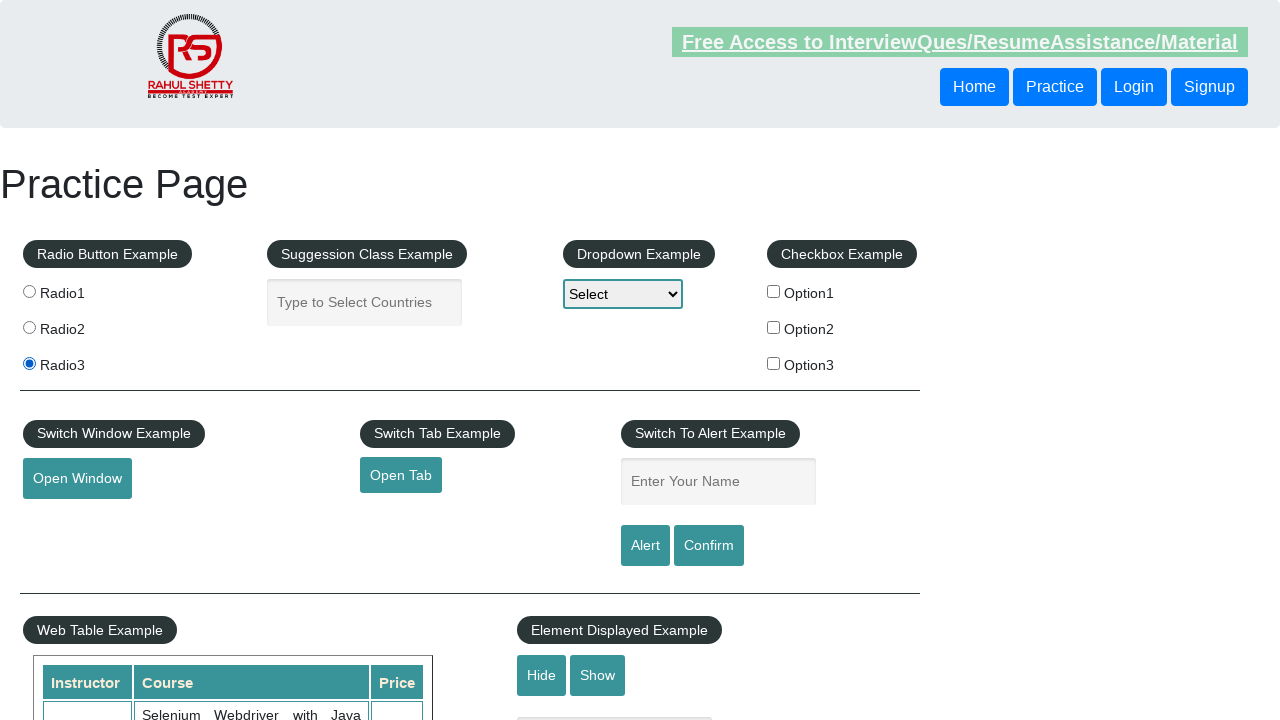

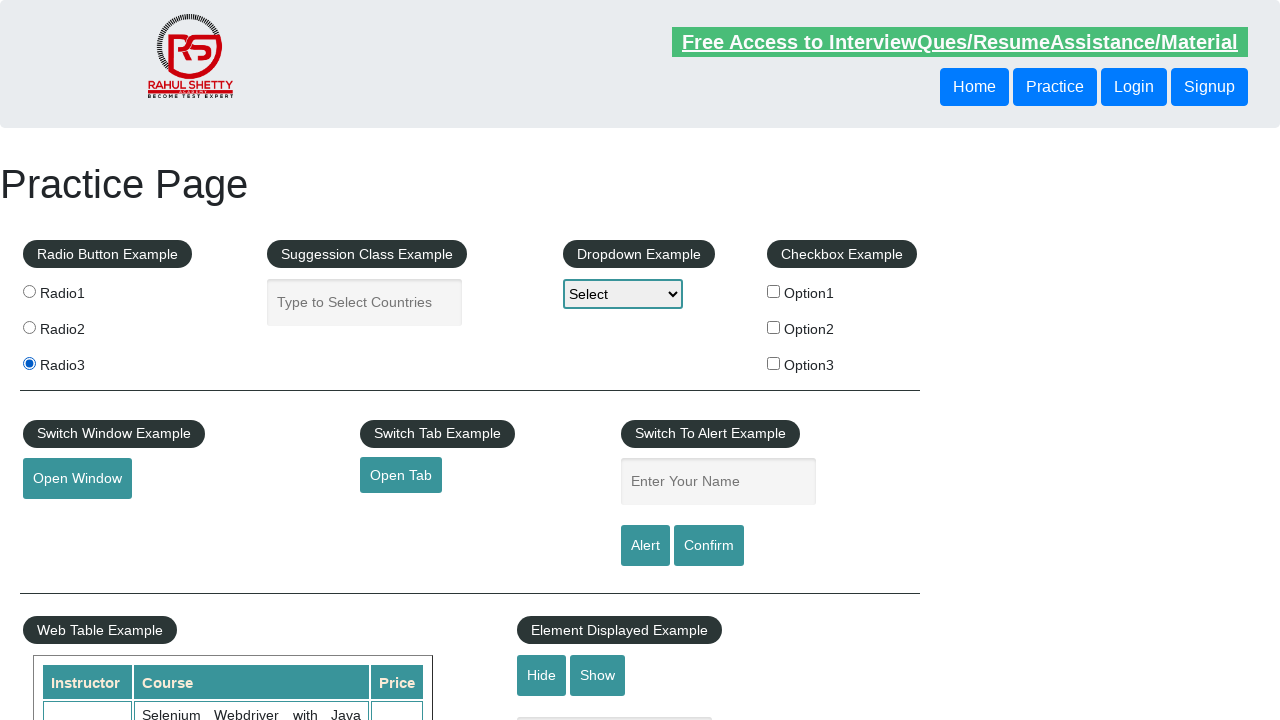